Tests timeout configuration by clicking an AJAX button and then clicking the success element with an extended timeout

Starting URL: http://uitestingplayground.com/ajax

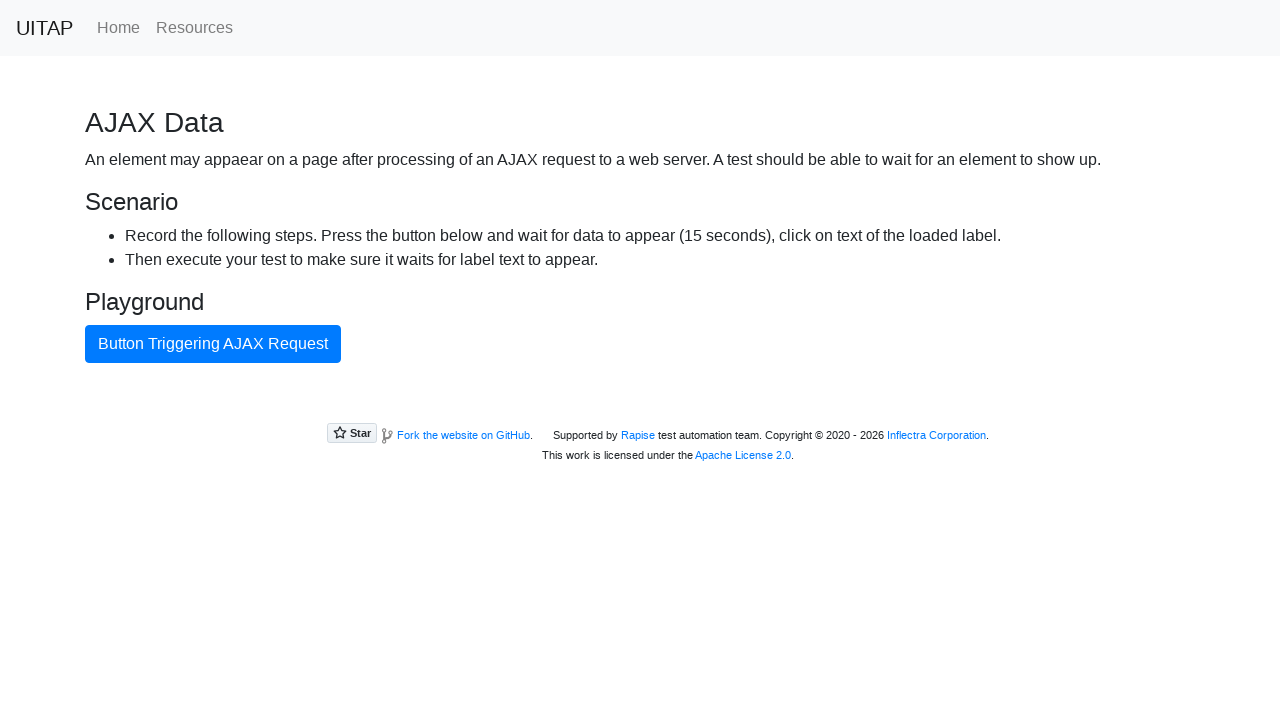

Clicked button triggering AJAX request at (213, 344) on internal:text="Button Triggering AJAX Request"i
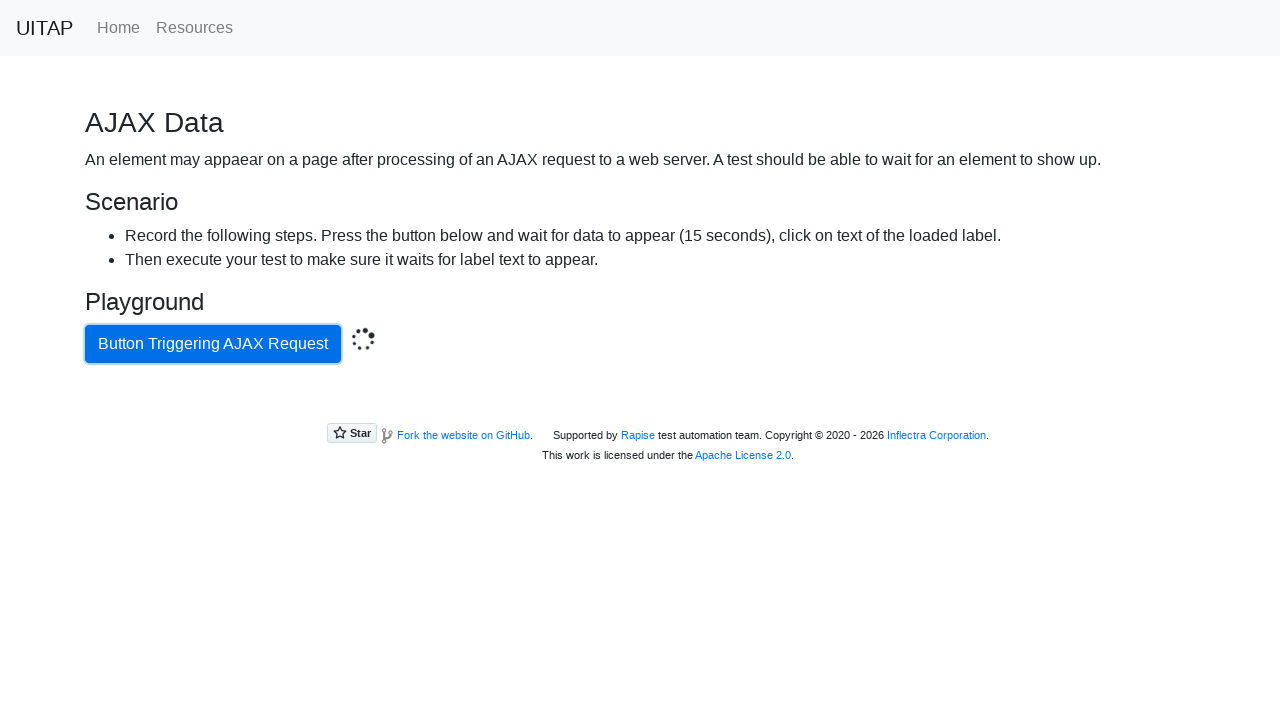

Clicked success element with 16 second timeout to allow AJAX completion at (640, 405) on .bg-success
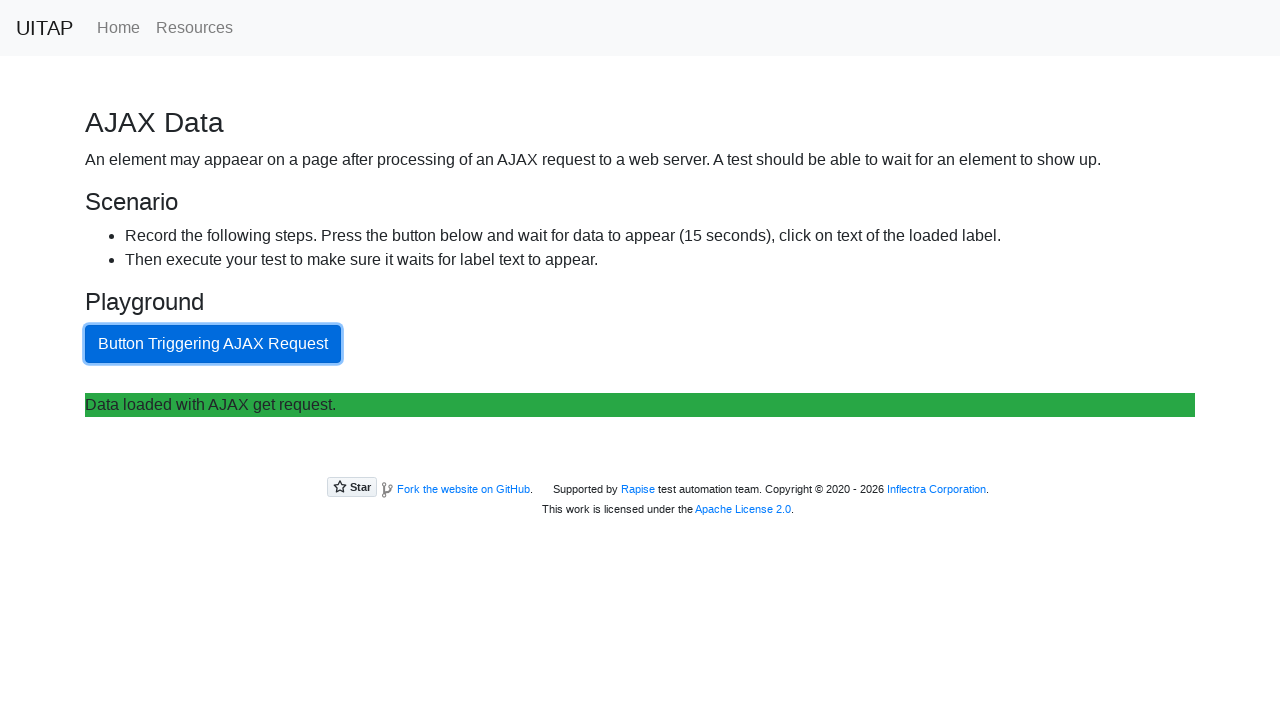

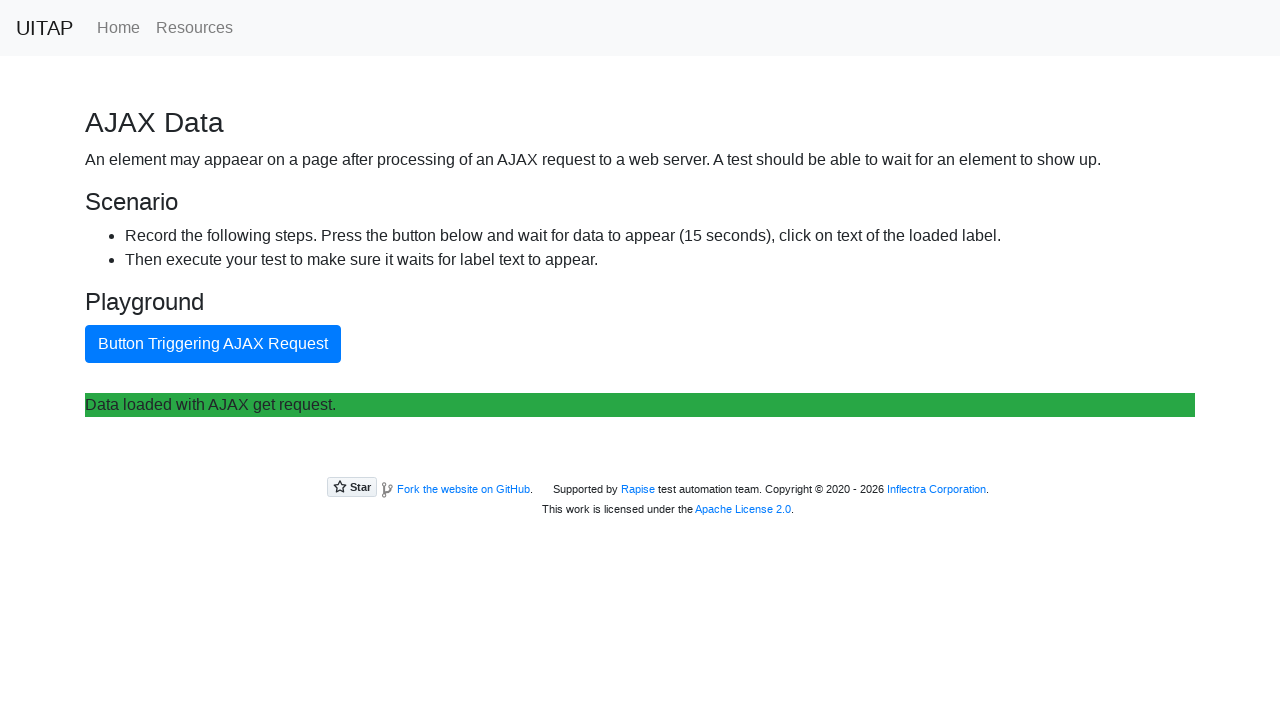